Tests keyboard and mouse operations by entering text in a first name field, double-clicking to select the text, copying it with Ctrl+C, then pasting it into the last name field with Ctrl+V.

Starting URL: http://demo.automationtesting.in/Register.html

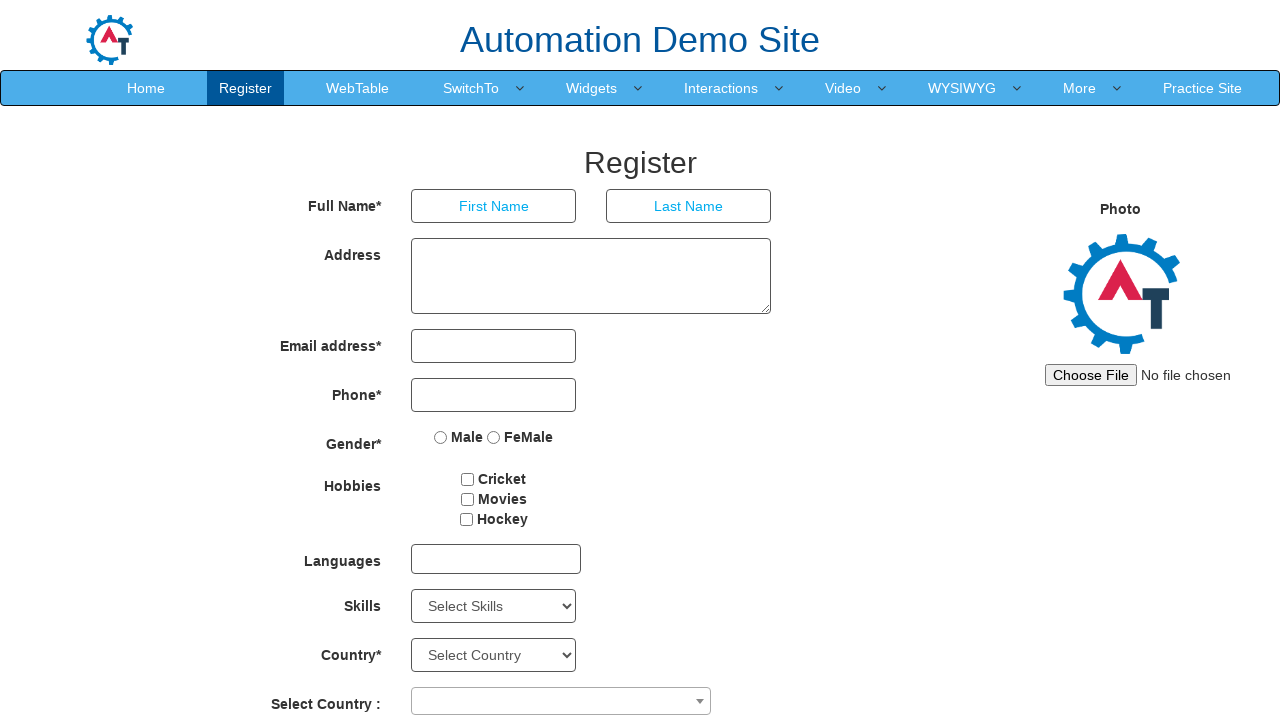

Filled first name field with 'admin' on input[placeholder='First Name']
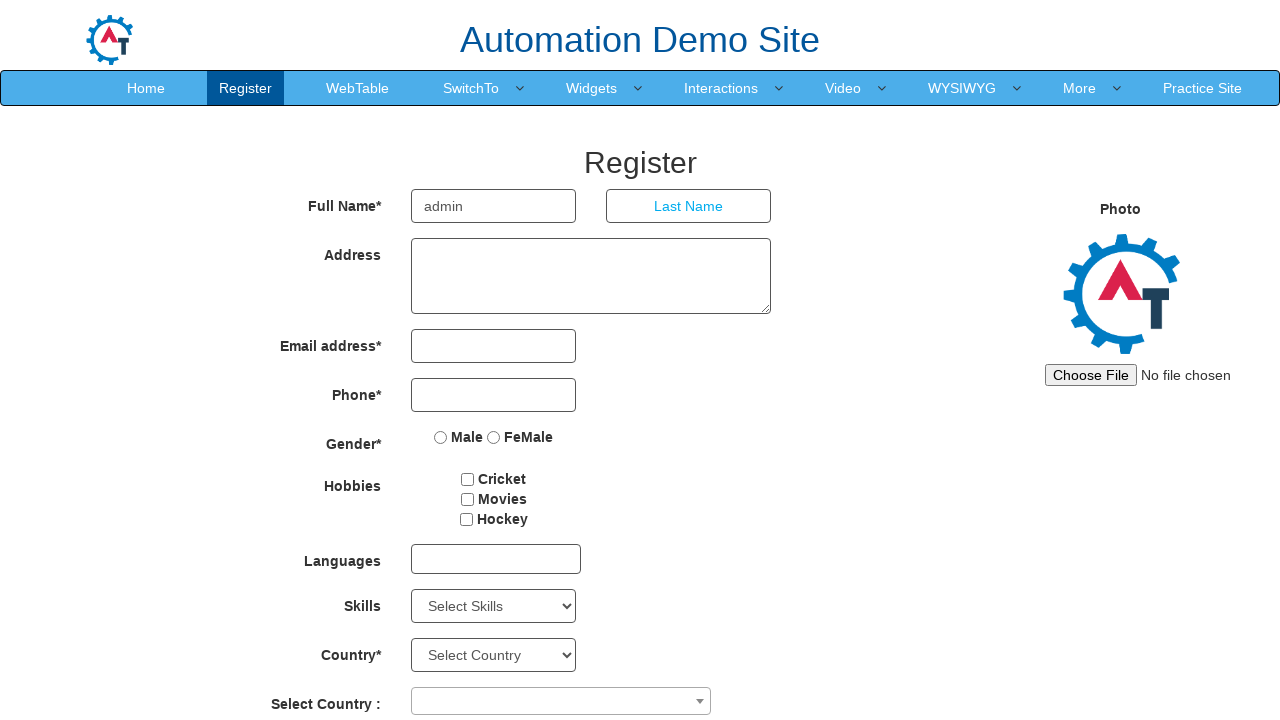

Double-clicked first name field to select text at (494, 206) on input[placeholder='First Name']
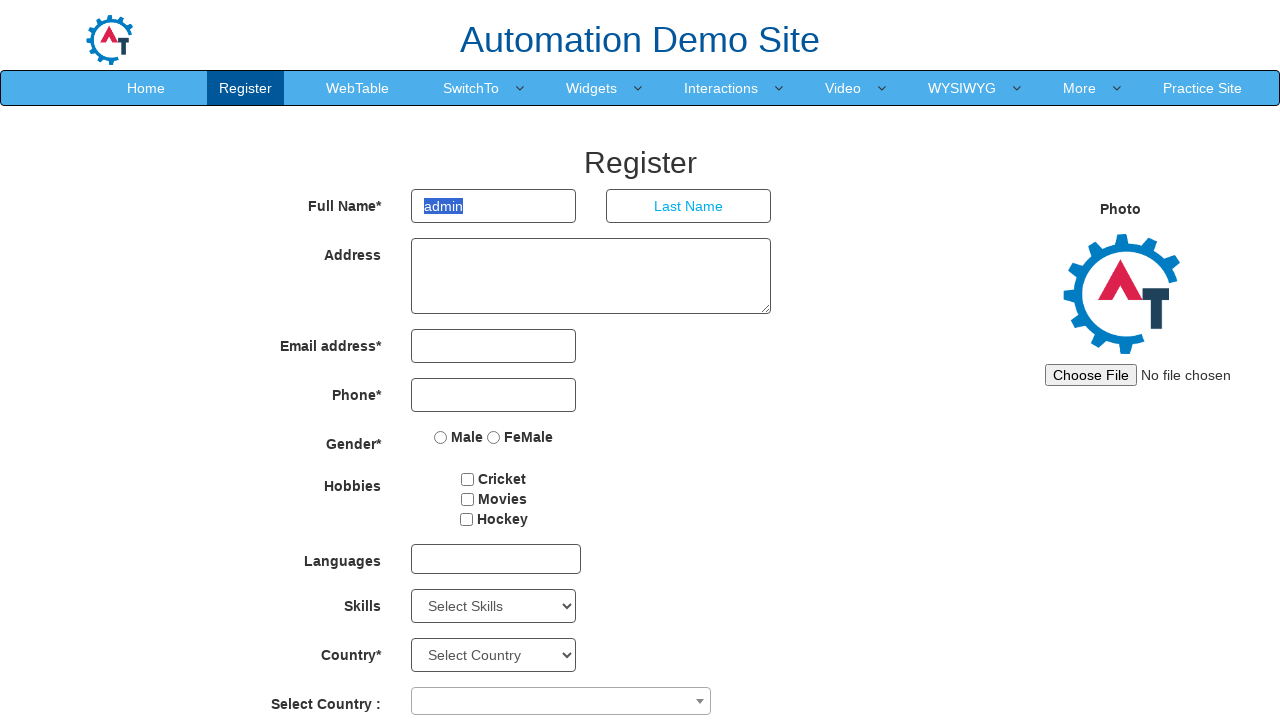

Copied selected text with Ctrl+C
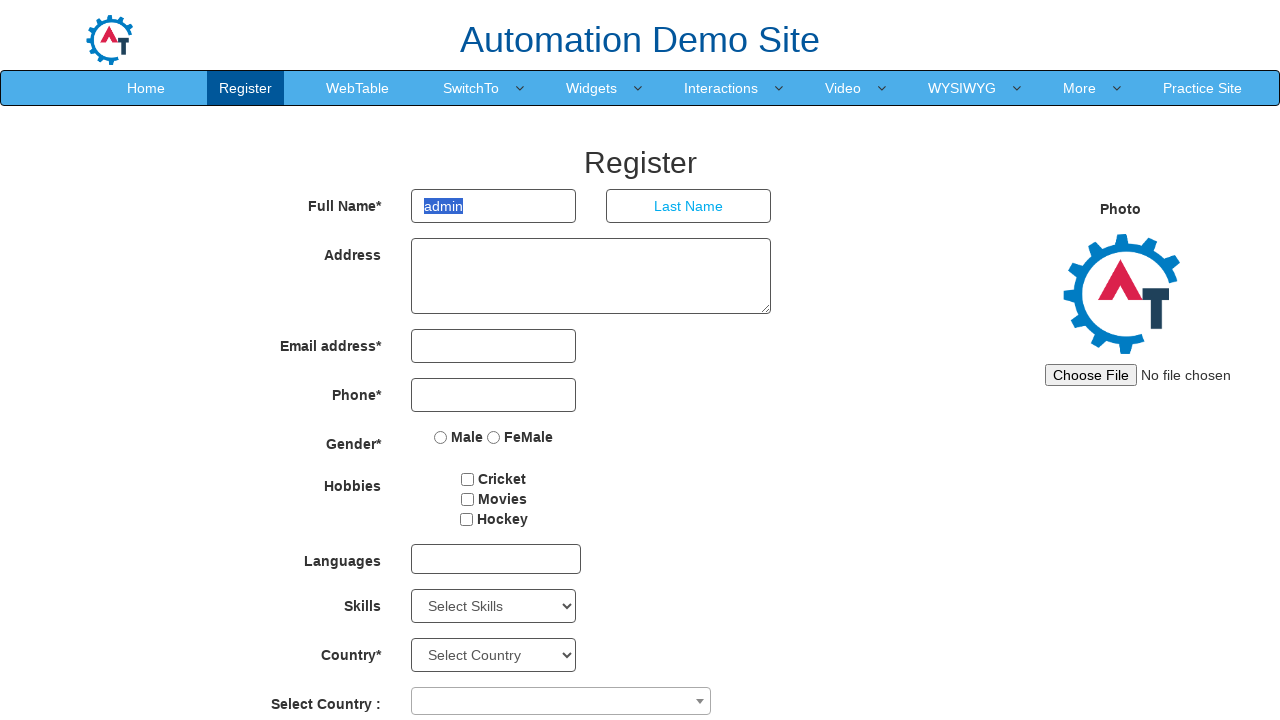

Clicked on last name field at (689, 206) on input[placeholder='Last Name']
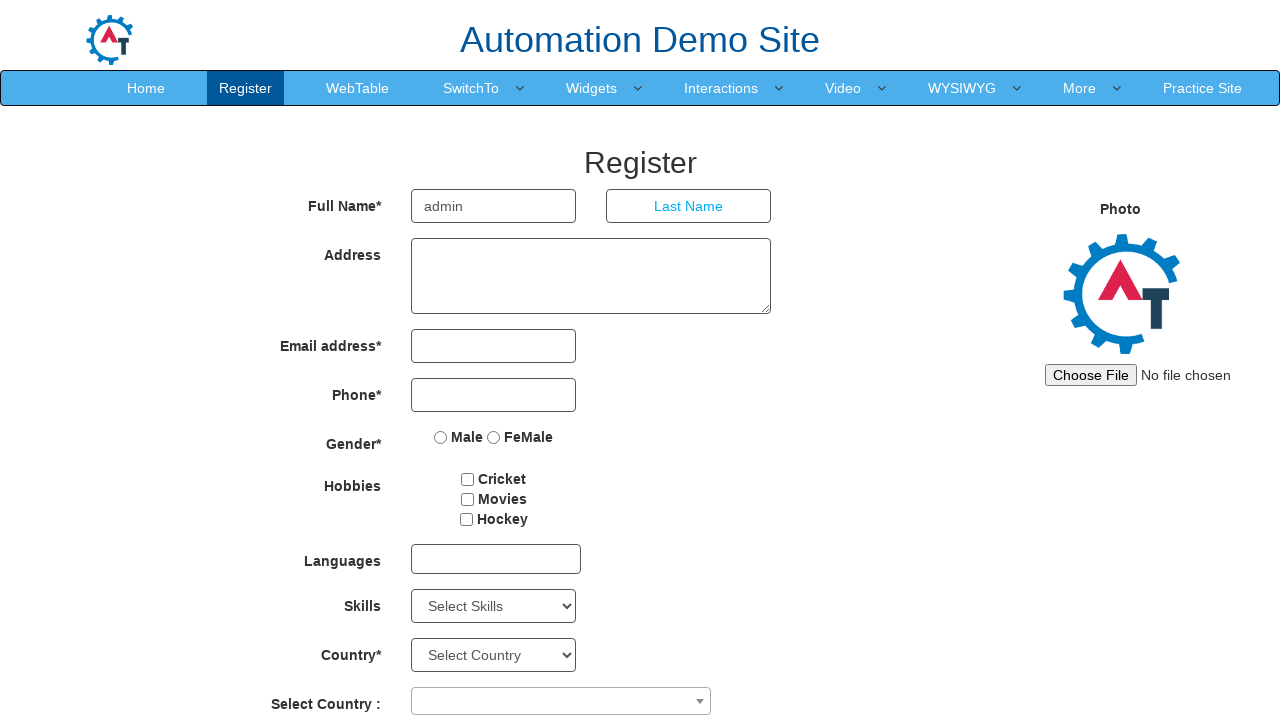

Pasted copied text into last name field with Ctrl+V
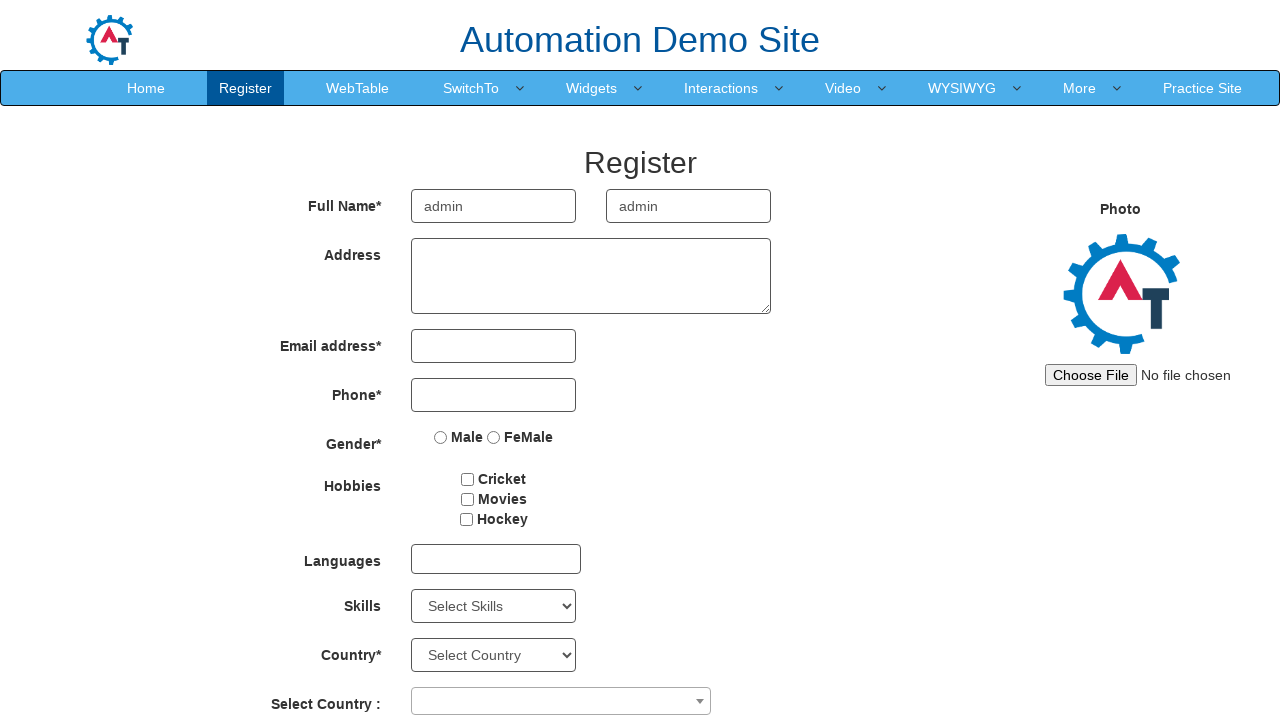

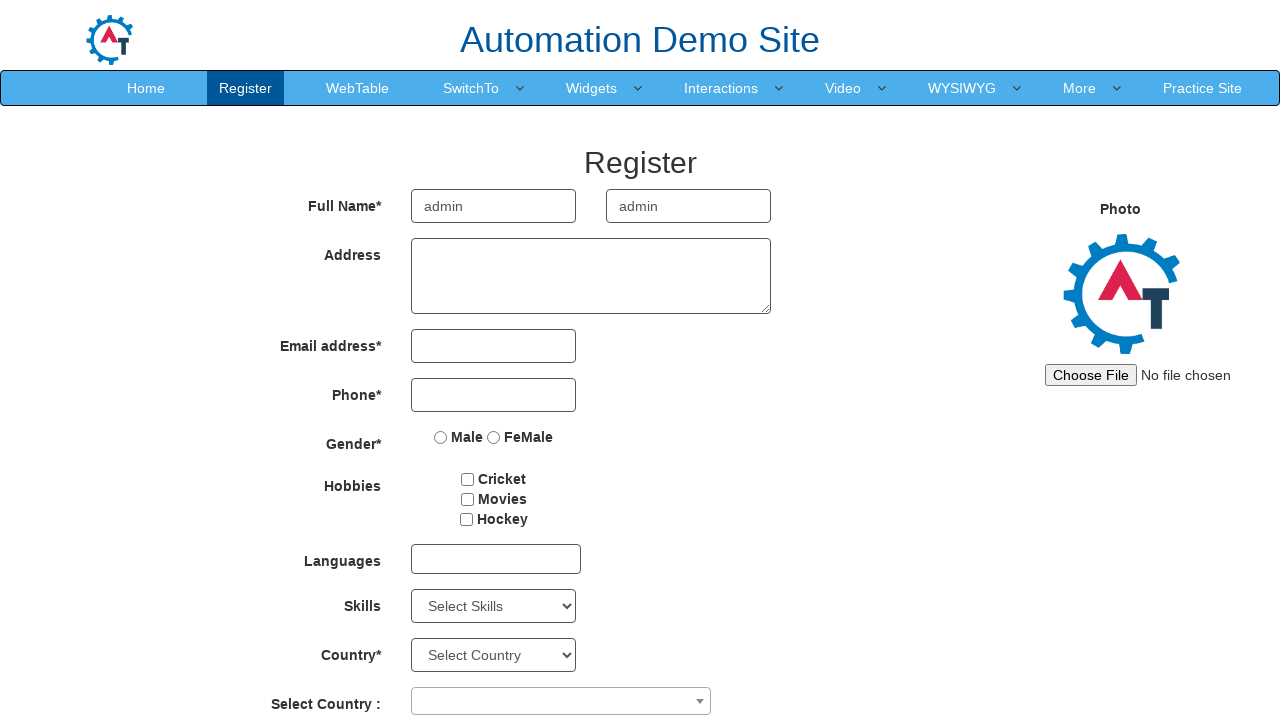